Clicks on a navigation link on the CERN info page within a timeout constraint

Starting URL: http://info.cern.ch/

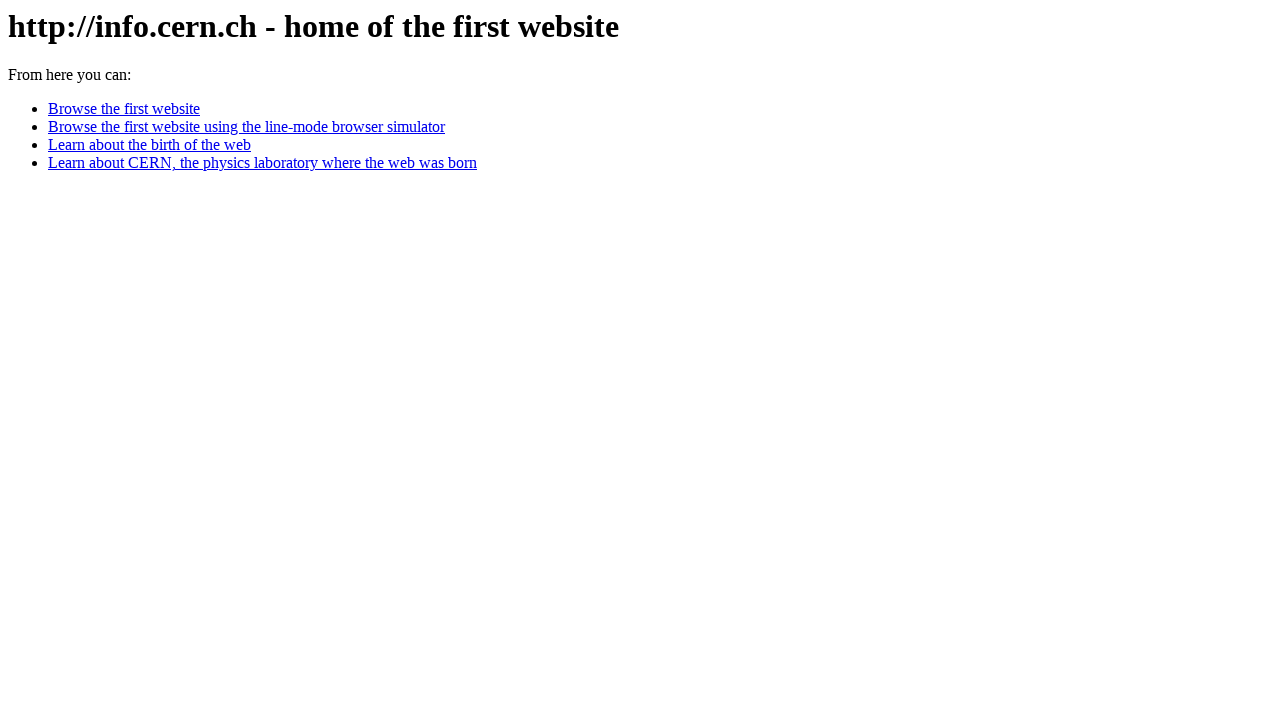

Clicked on the 4th navigation link (About CERN) with 10 second timeout at (262, 163) on xpath=/html/body/ul/li[4]/a
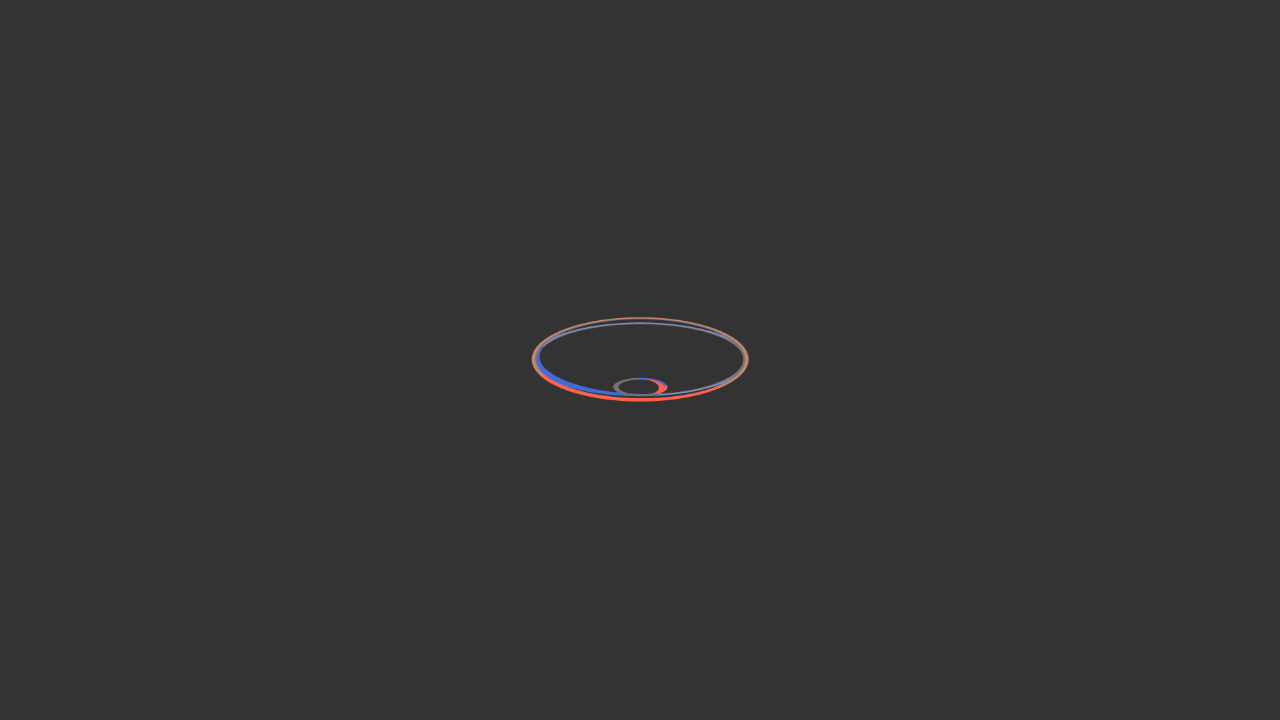

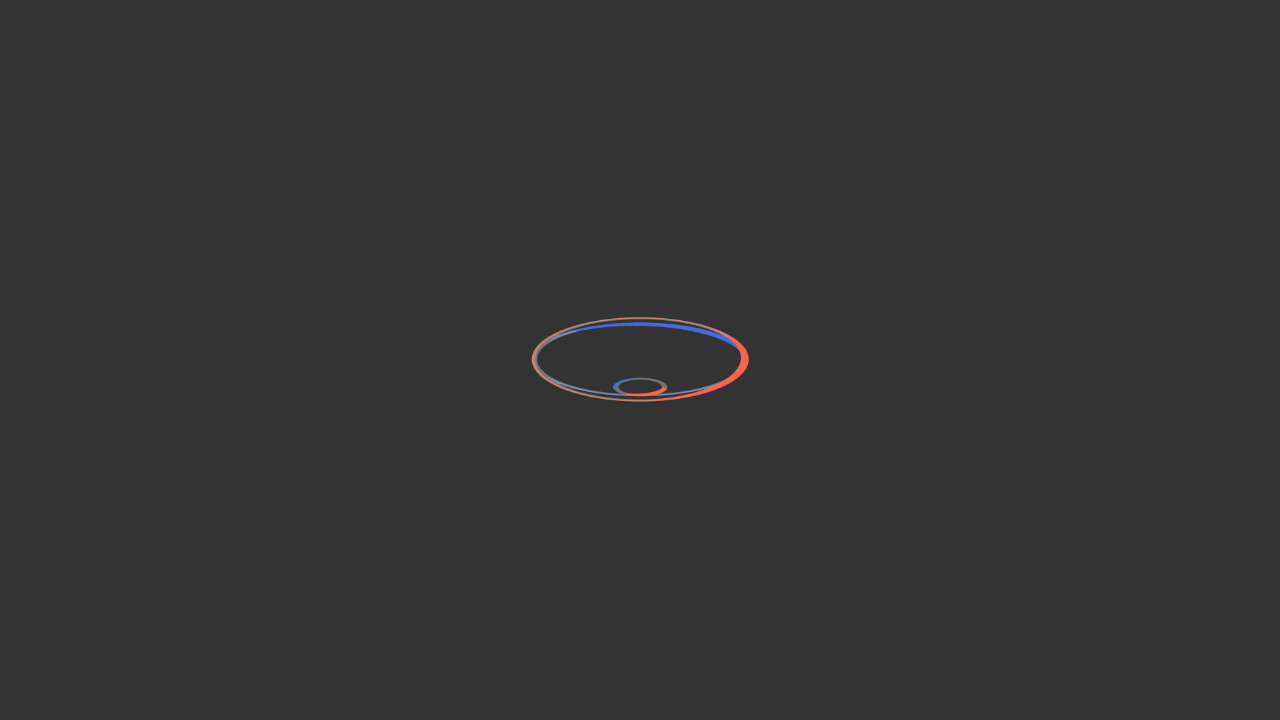